Tests click and hold functionality by dragging an element over a target without releasing, verifying the element is not dropped

Starting URL: https://jqueryui.com/droppable/

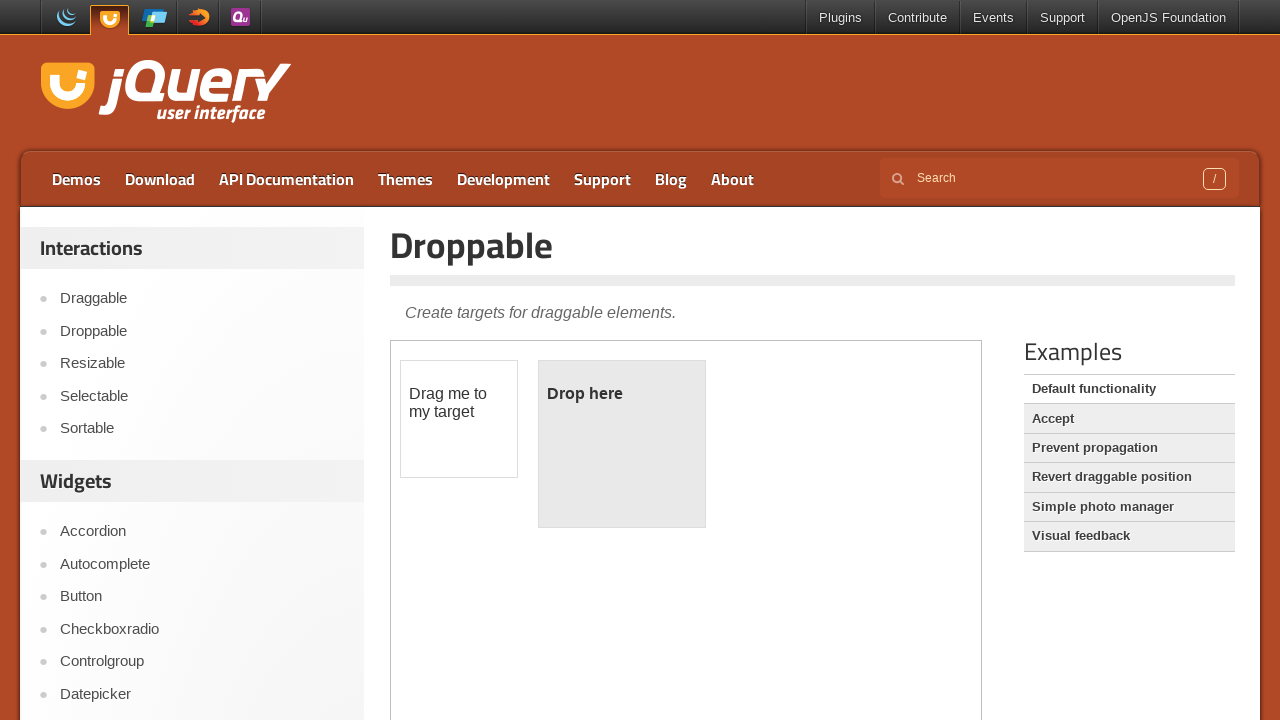

Navigated to jQuery UI droppable demo page
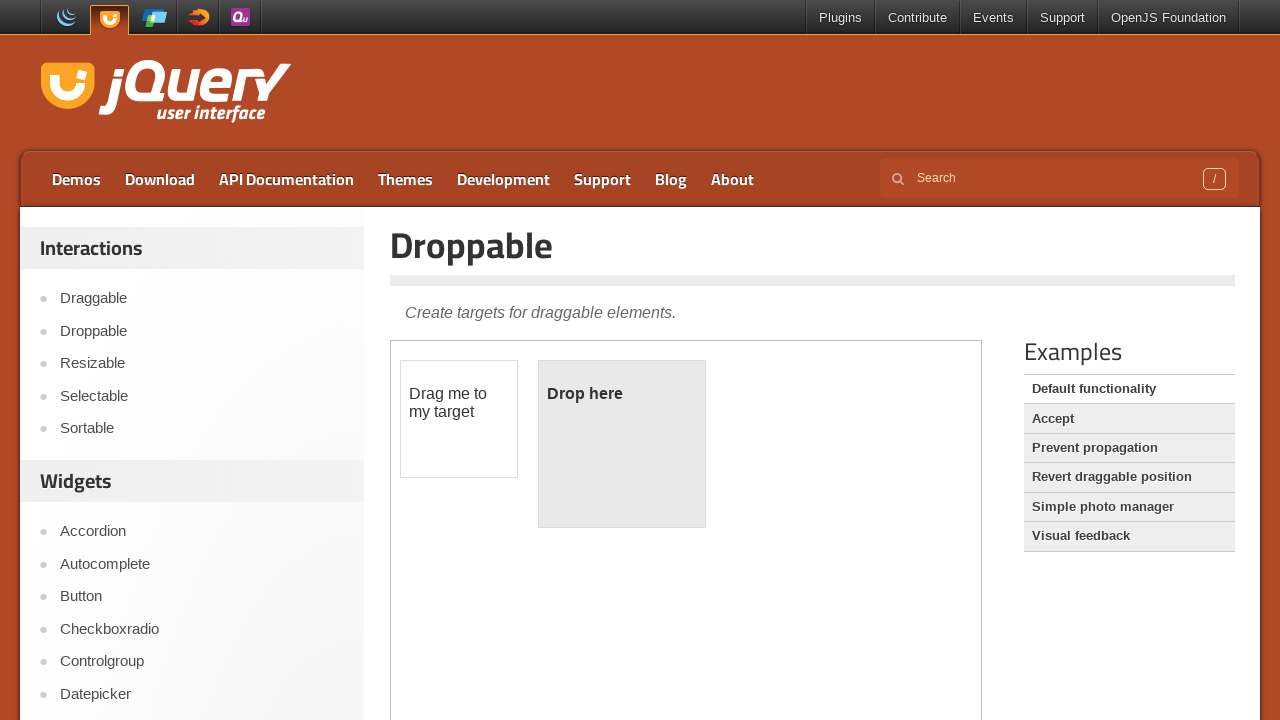

Located the demo iframe containing drag and drop elements
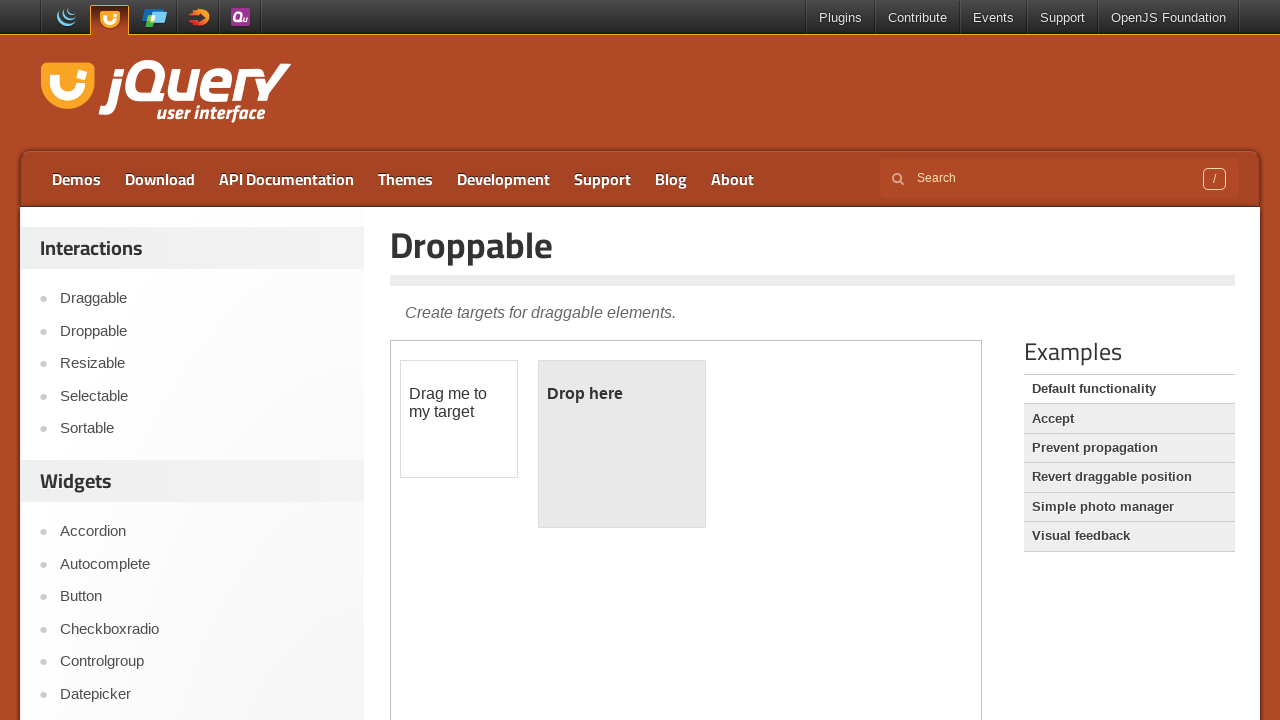

Located the draggable source element
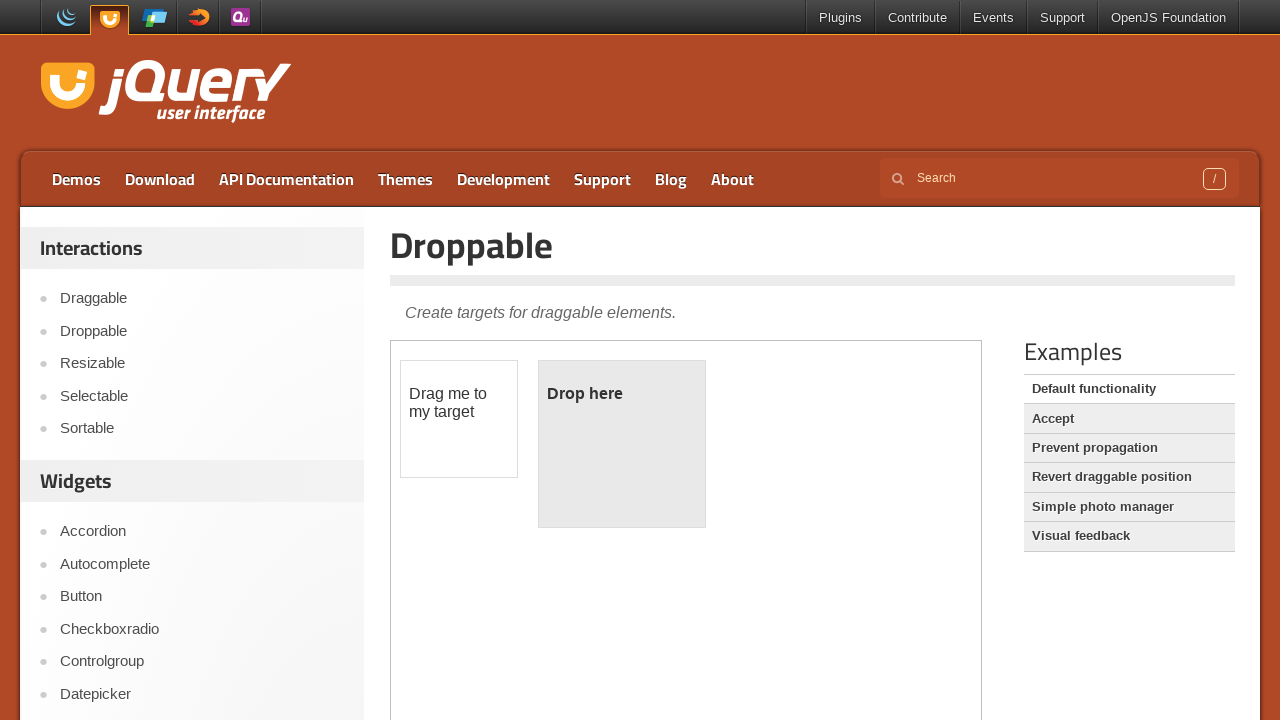

Located the droppable target element
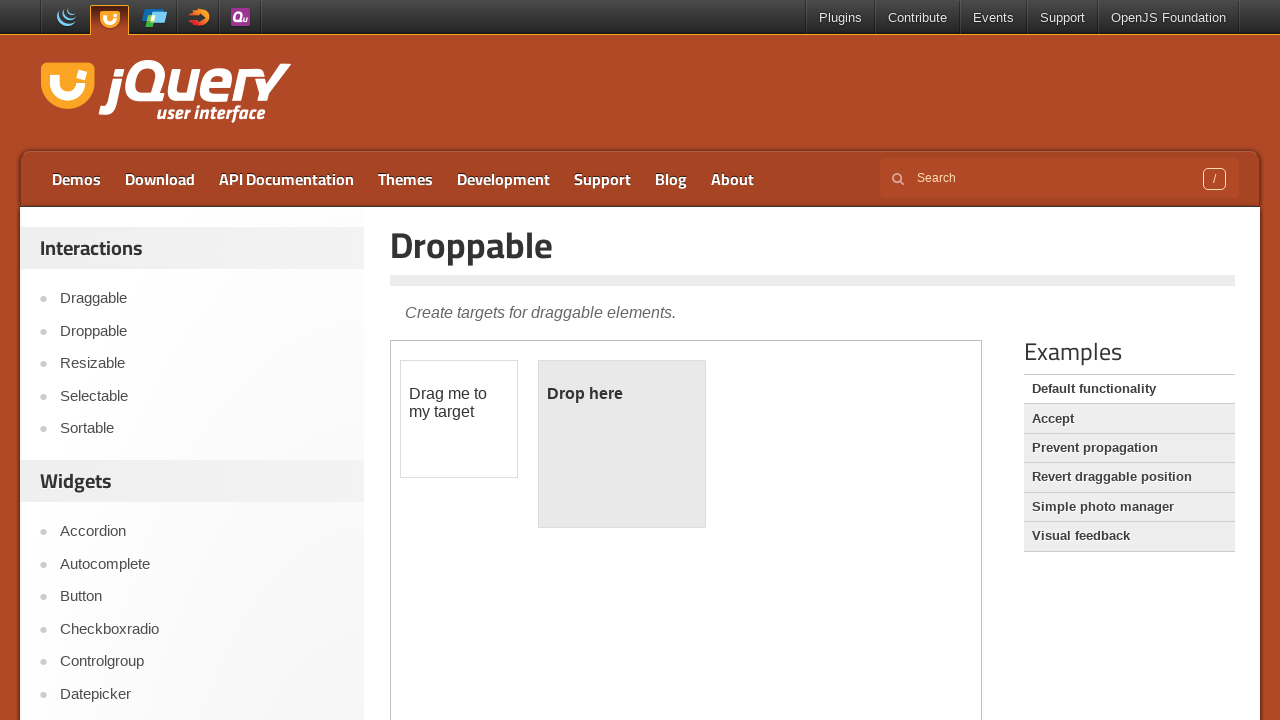

Retrieved bounding box coordinates for the draggable element
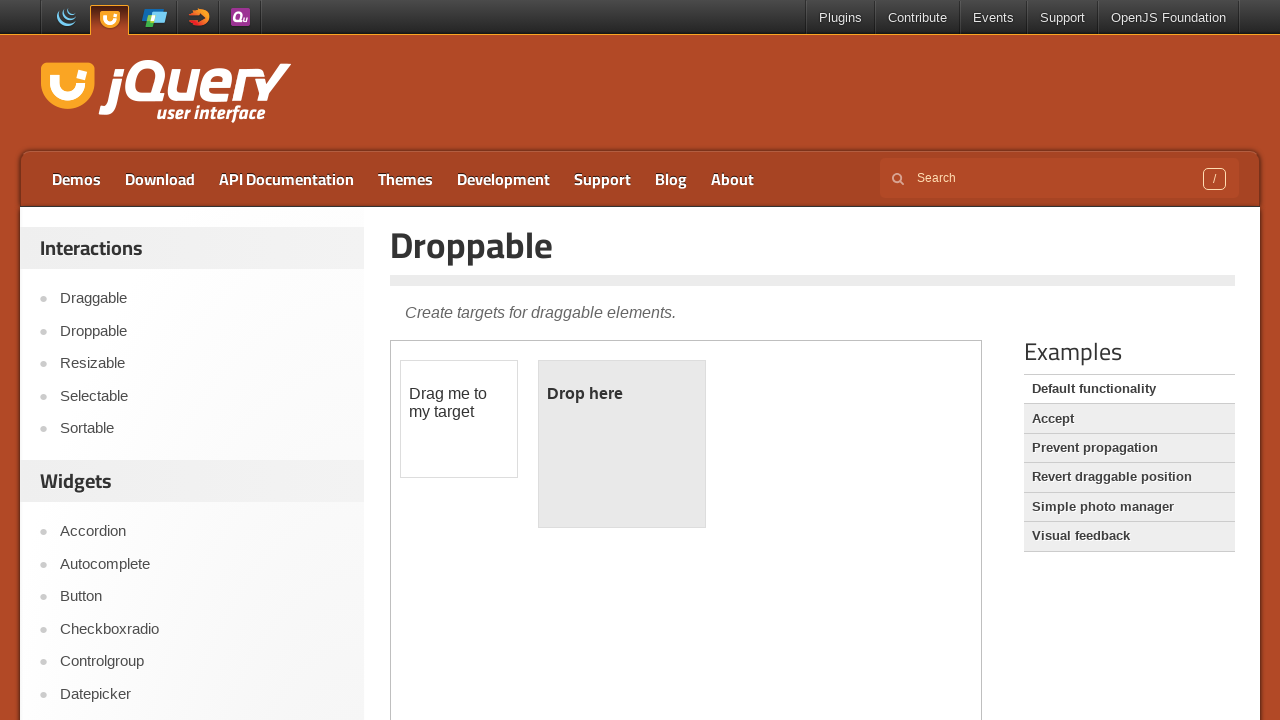

Retrieved bounding box coordinates for the droppable element
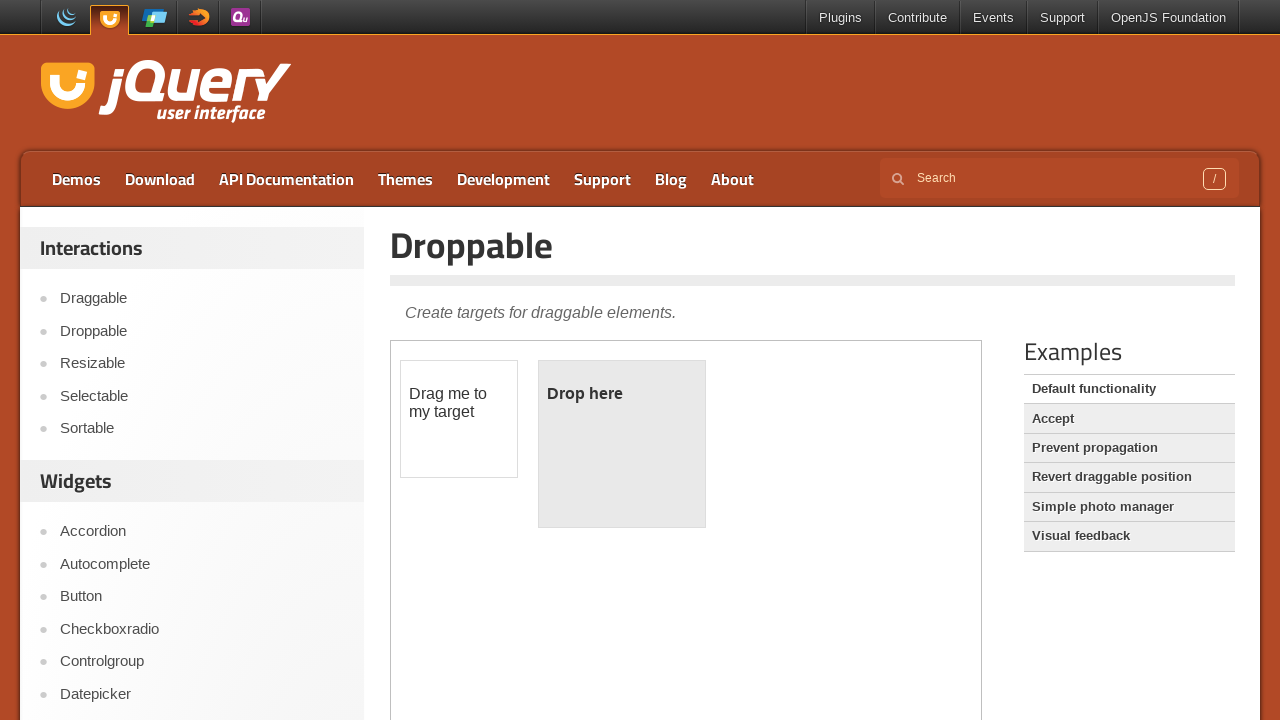

Moved mouse to center of draggable element at (459, 419)
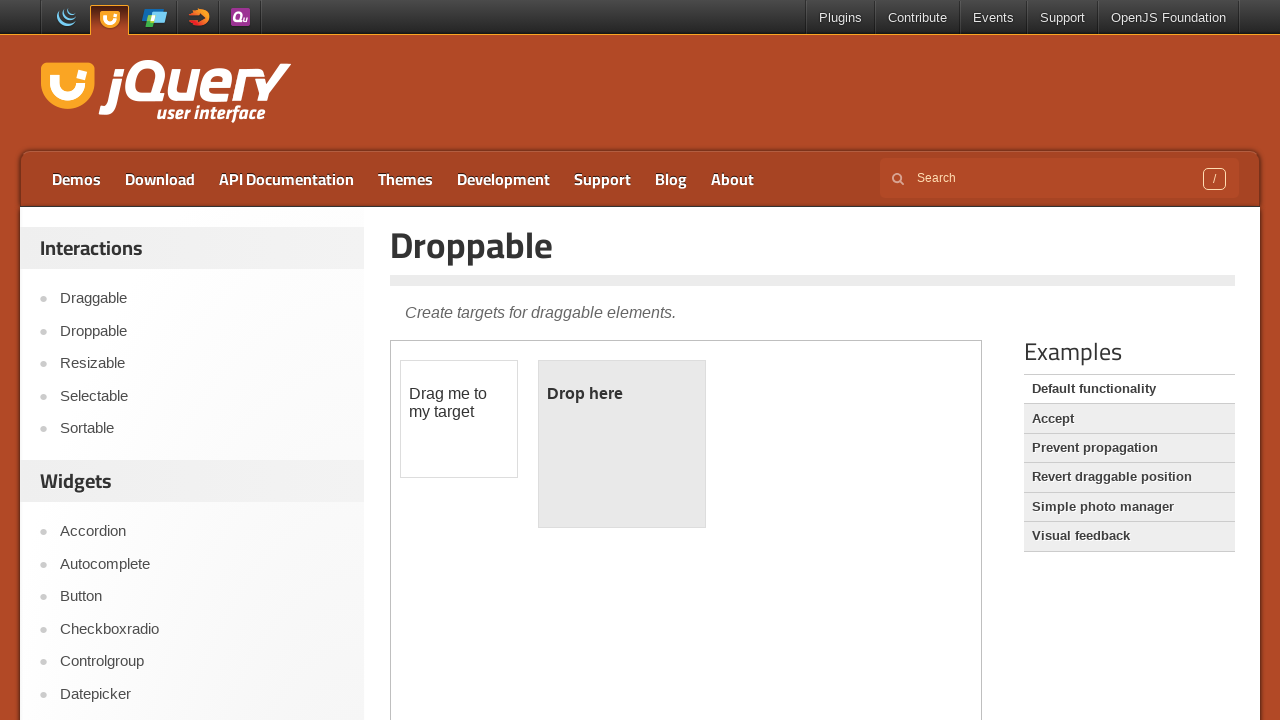

Pressed and held mouse button down on draggable element at (459, 419)
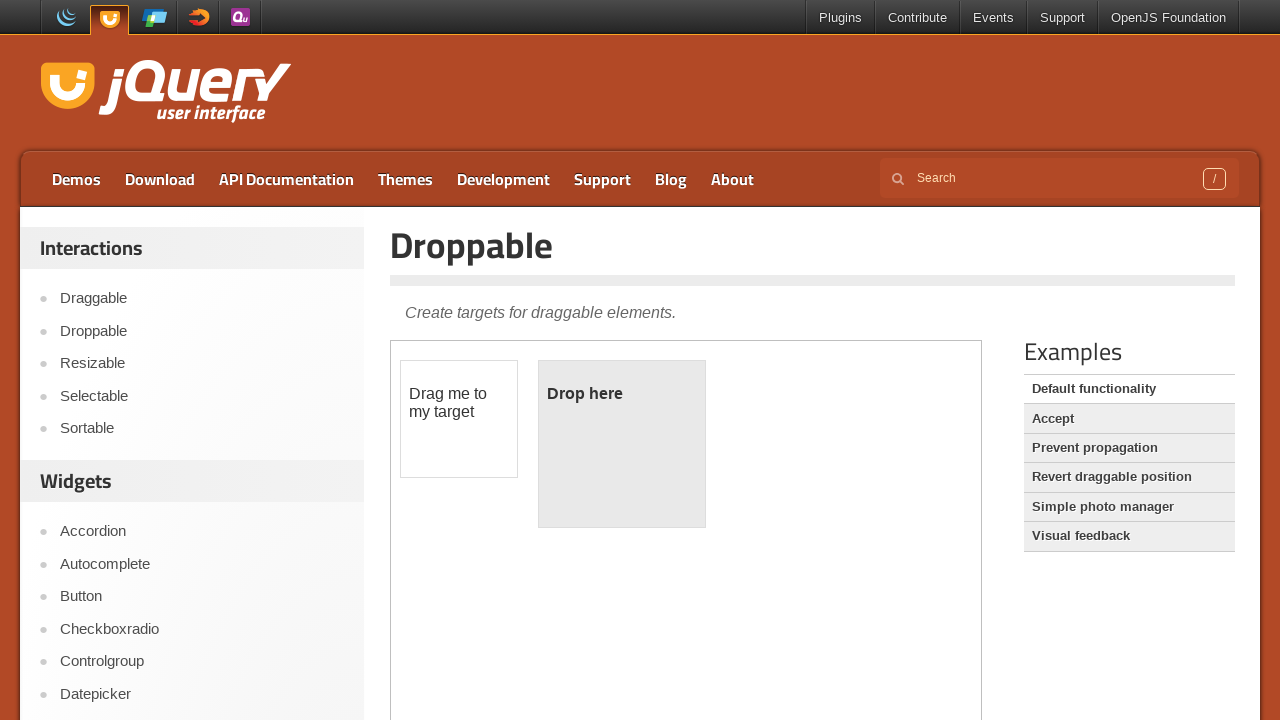

Moved mouse to center of droppable target while holding button down at (622, 444)
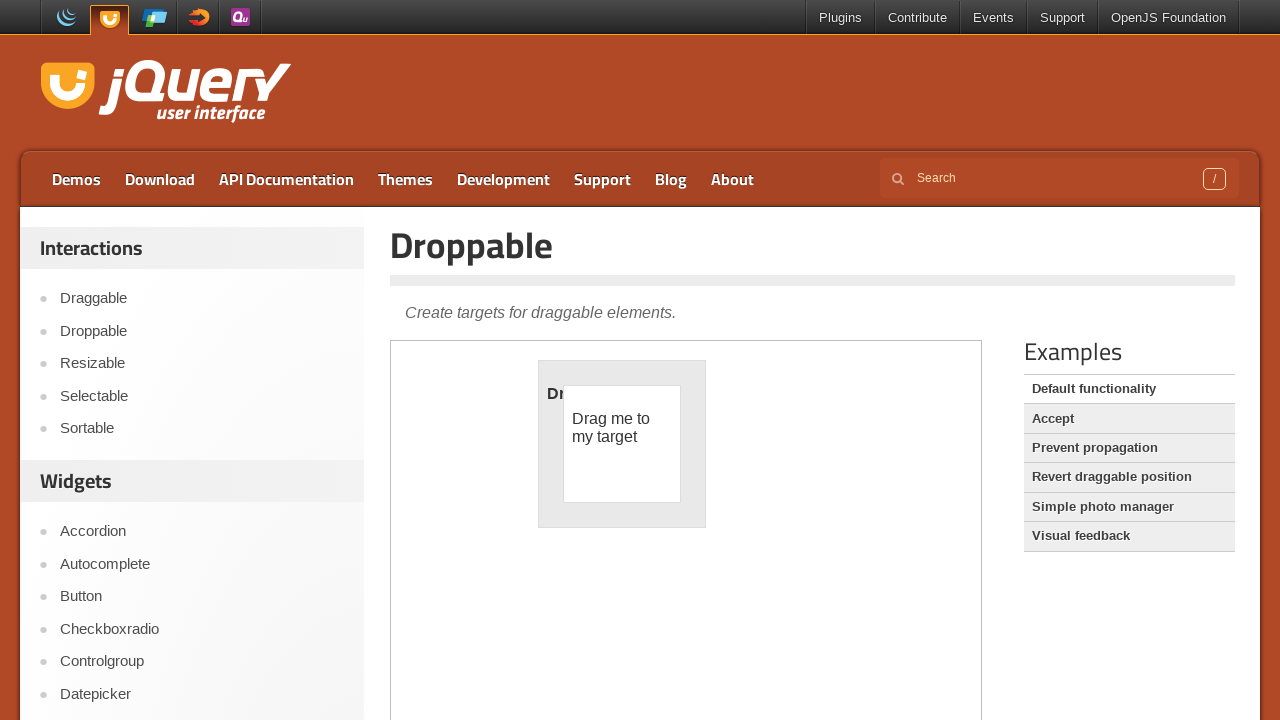

Verified that the target element still displays 'Drop here' and element was not dropped
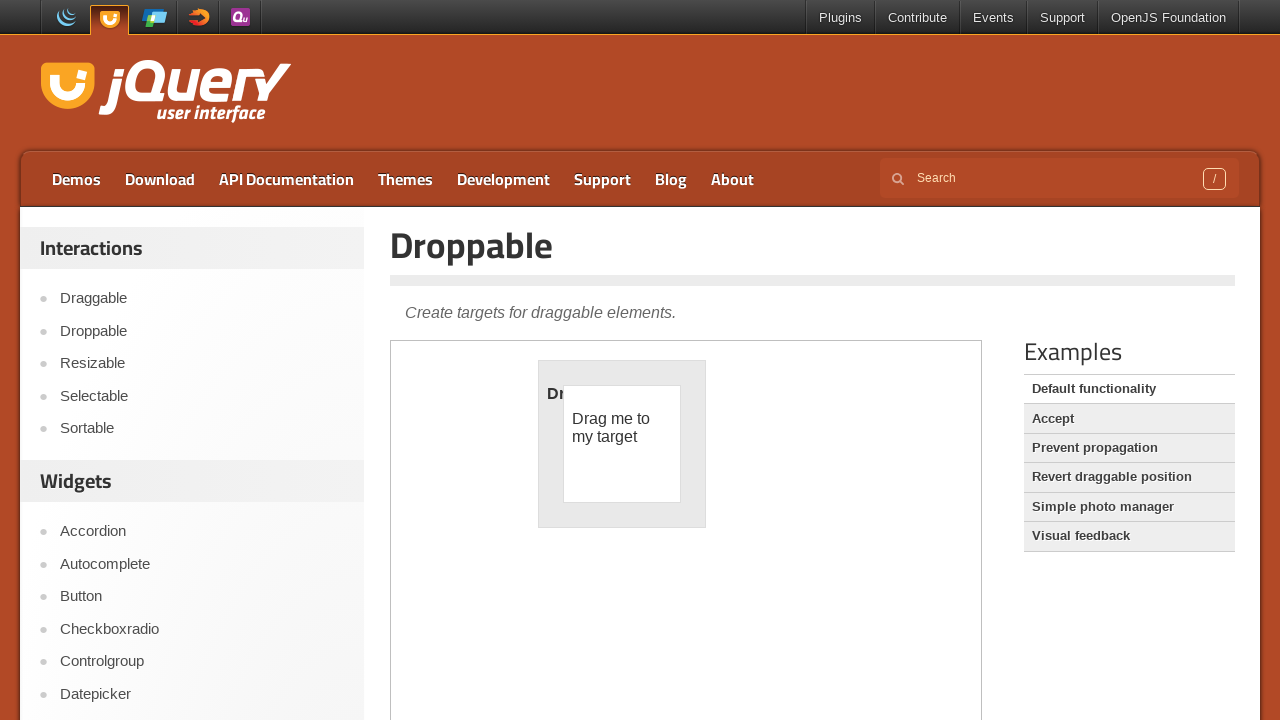

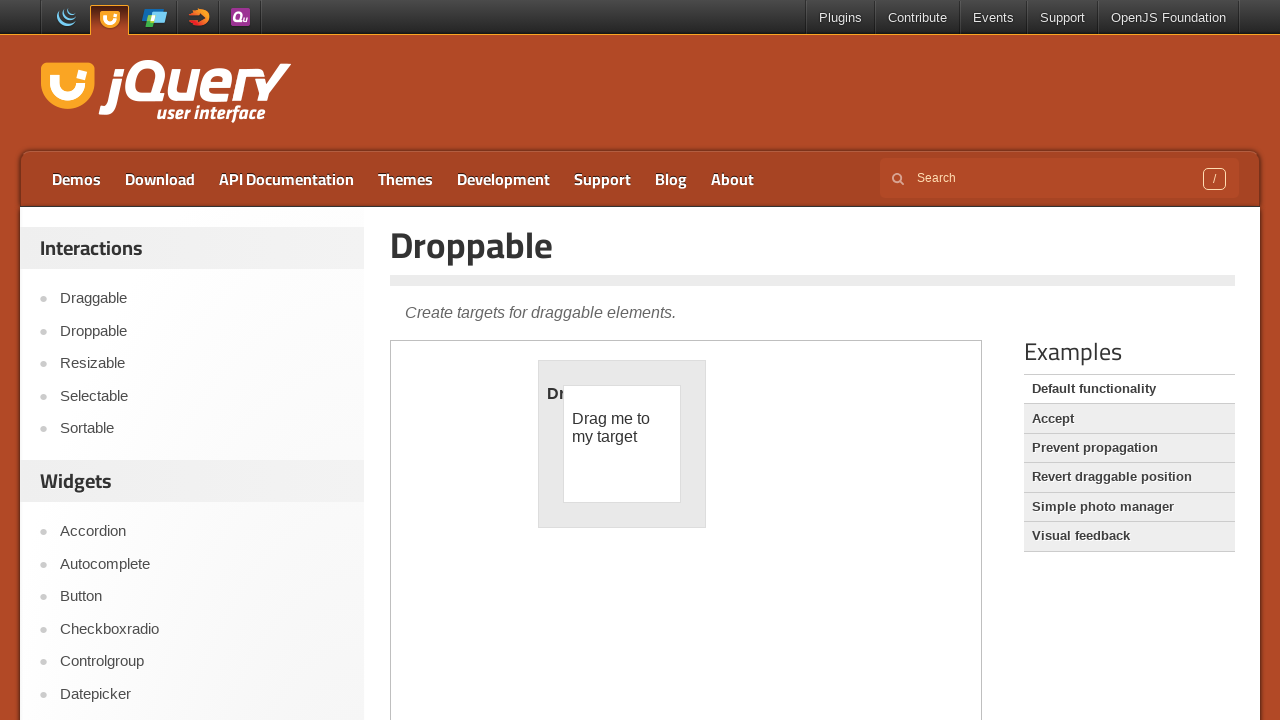